Navigates to Tutorials Ninja demo e-commerce website and maximizes the browser window

Starting URL: https://tutorialsninja.com/demo

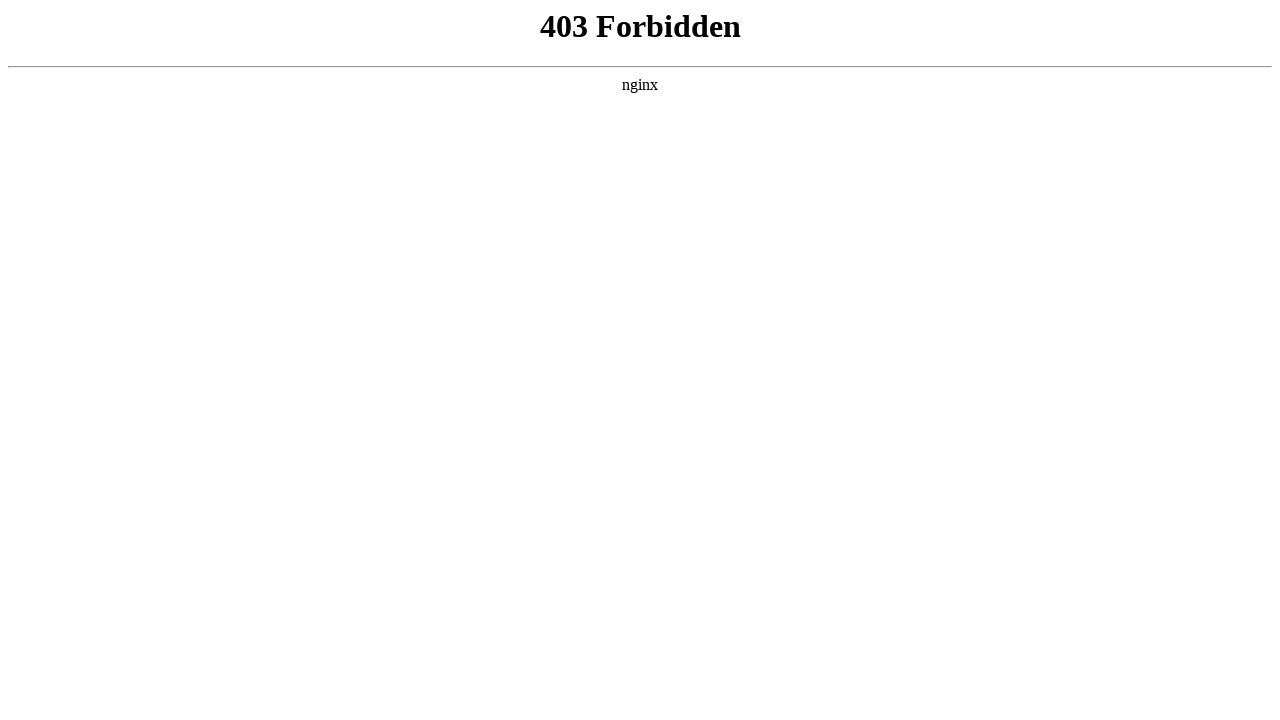

Set viewport size to 1920x1080
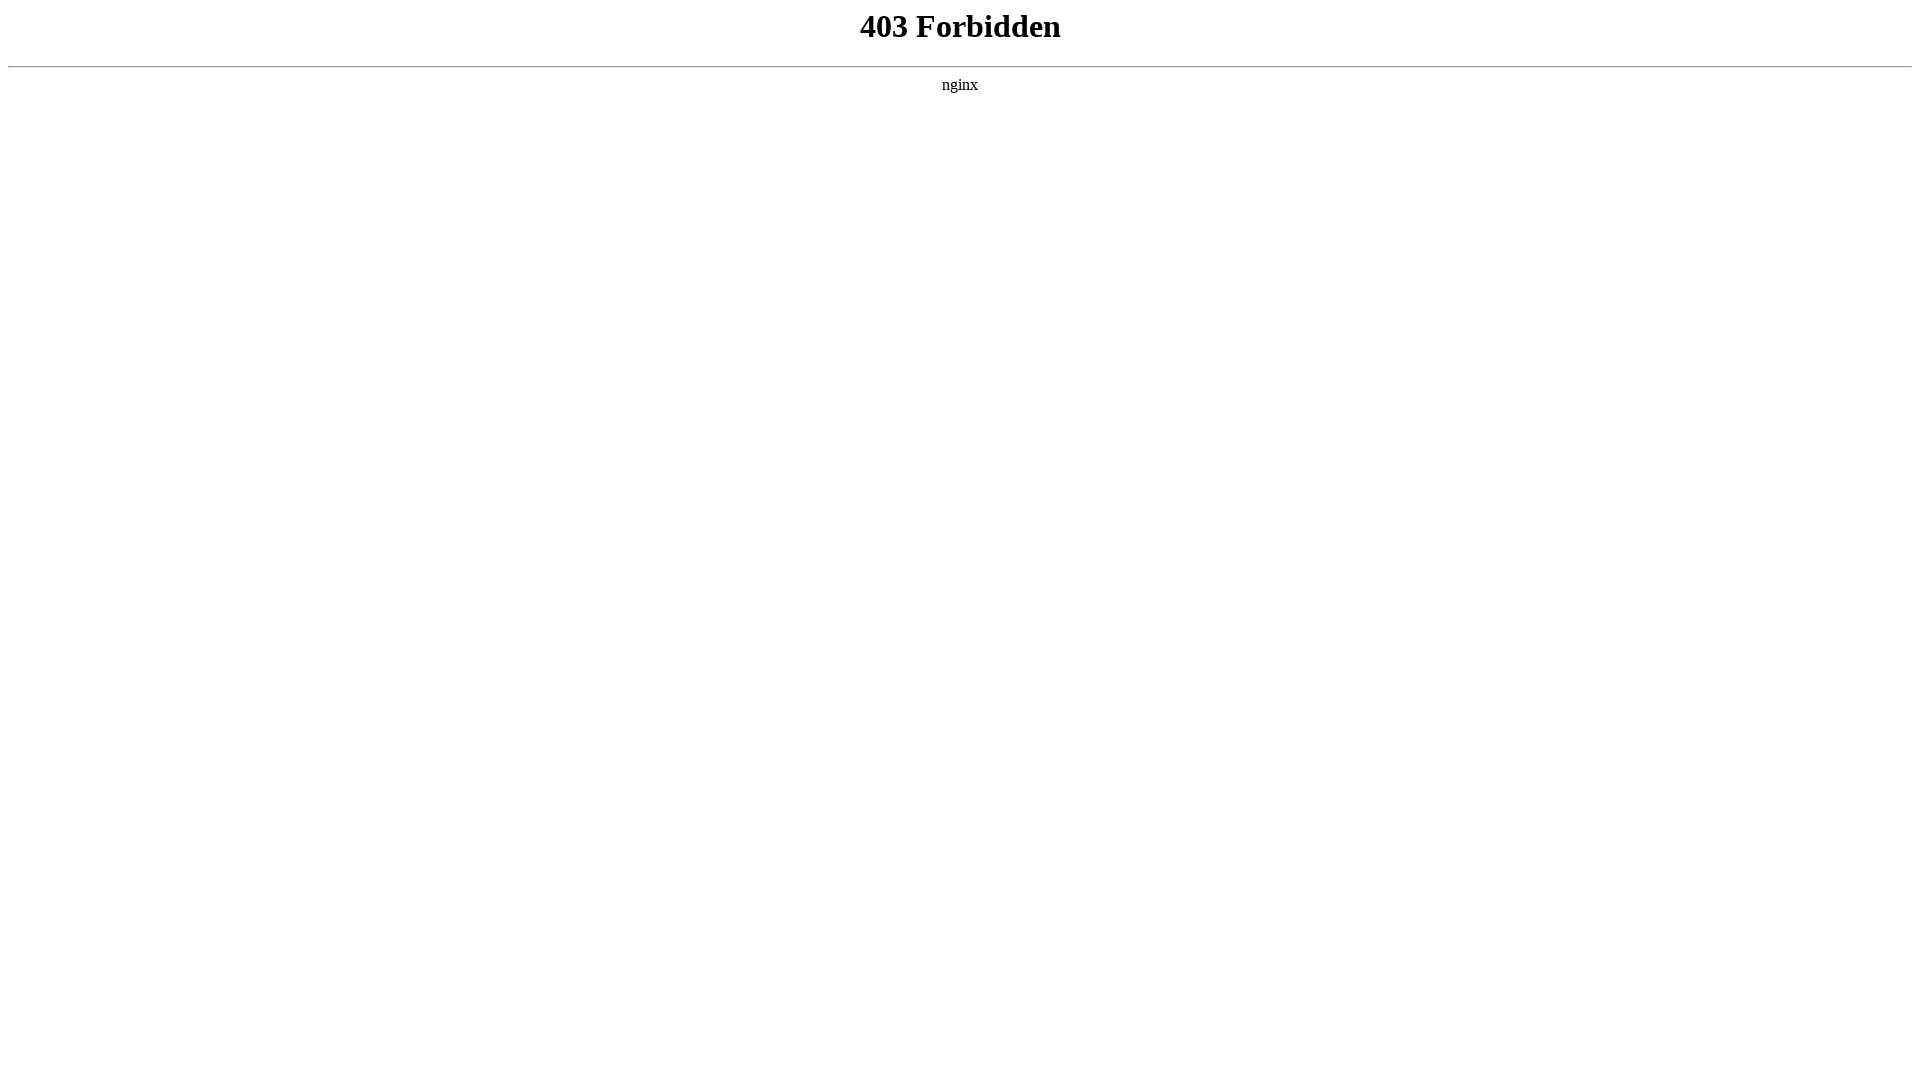

Page loaded - domcontentloaded state reached
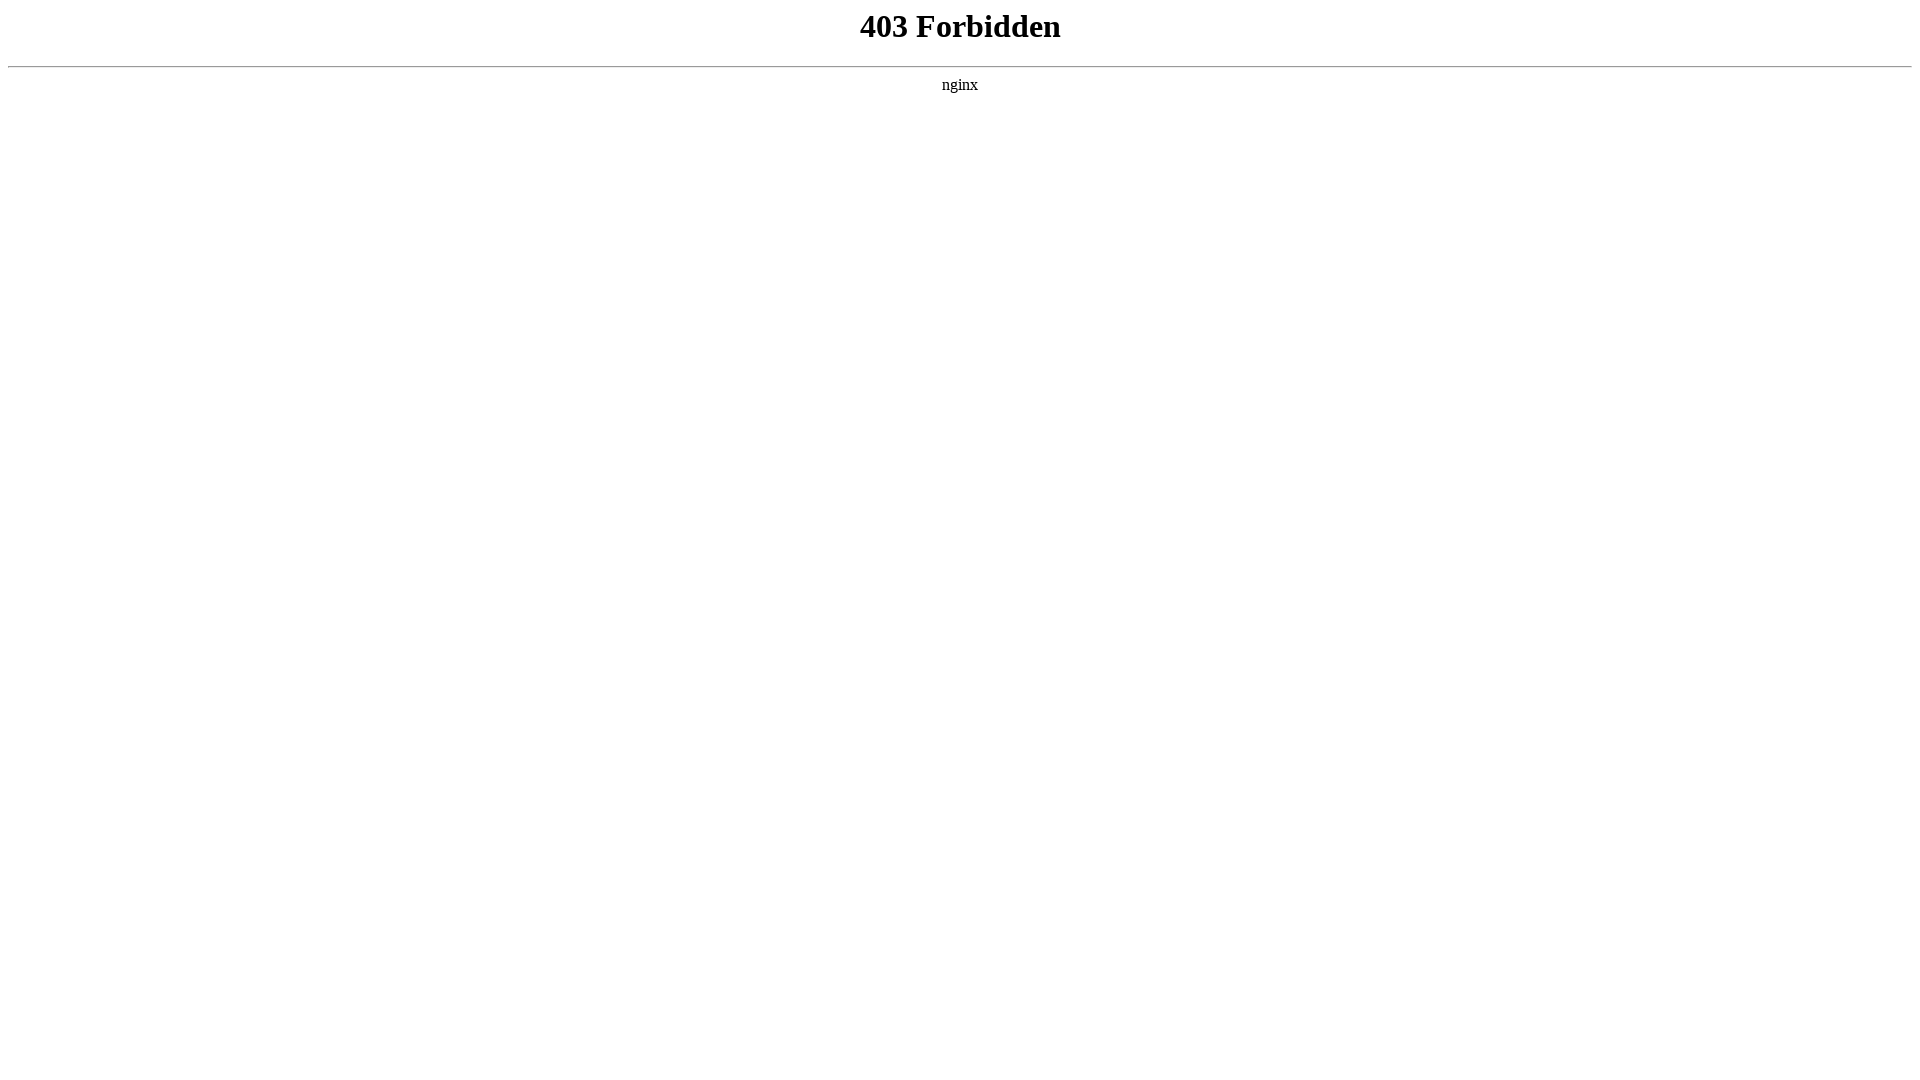

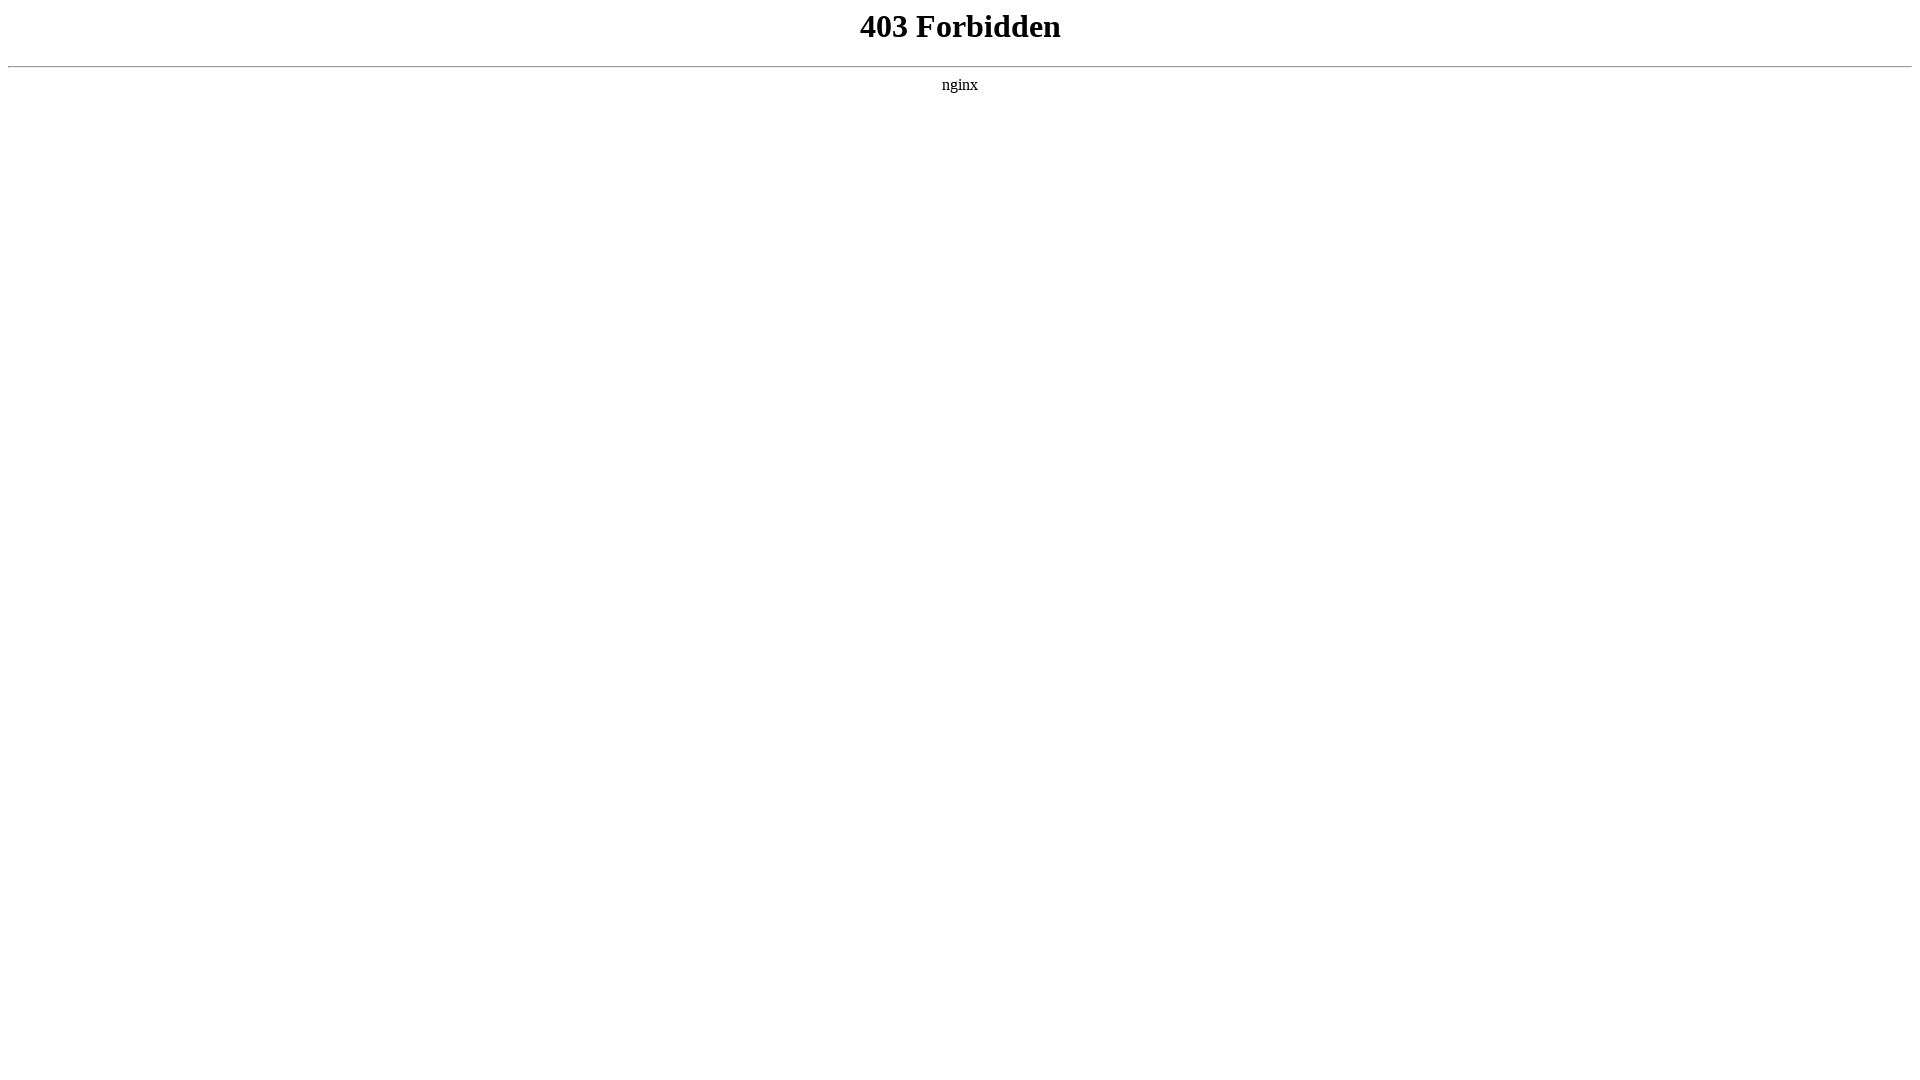